Navigates to a website, then to another page, and performs back navigation to return to the original page

Starting URL: https://rahulshettyacademy.com

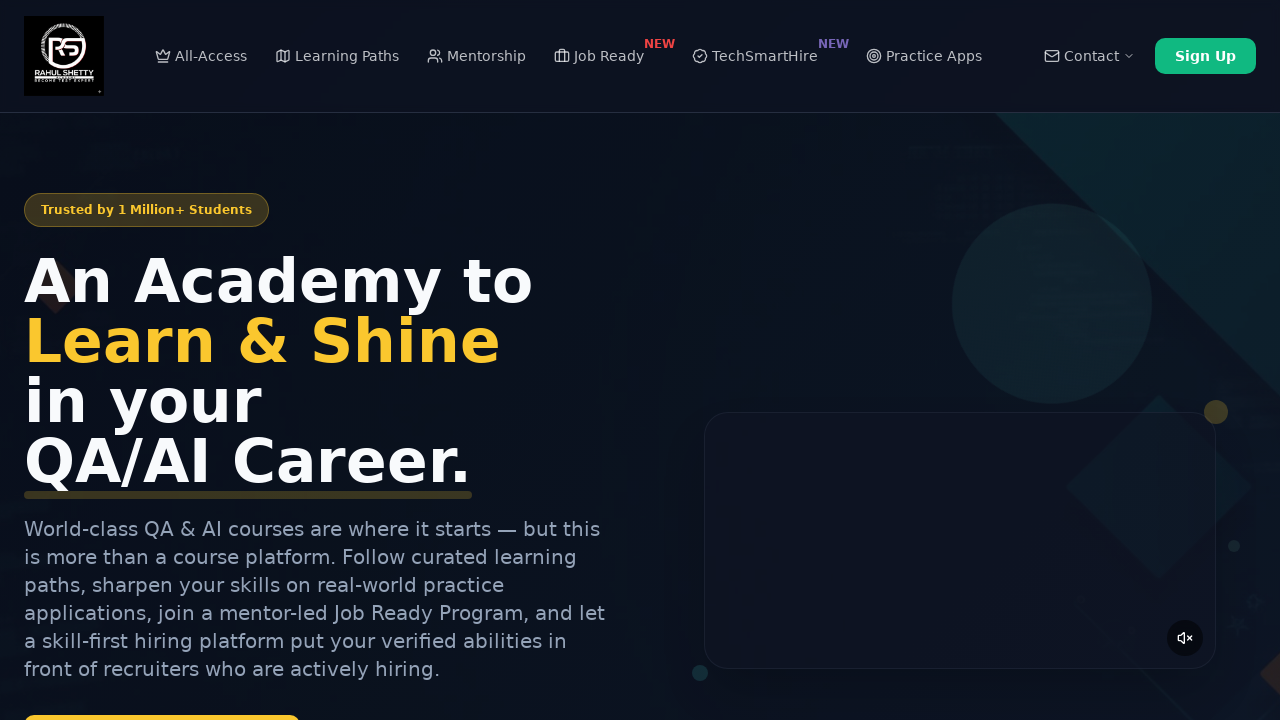

Navigated to Selenium Practice page
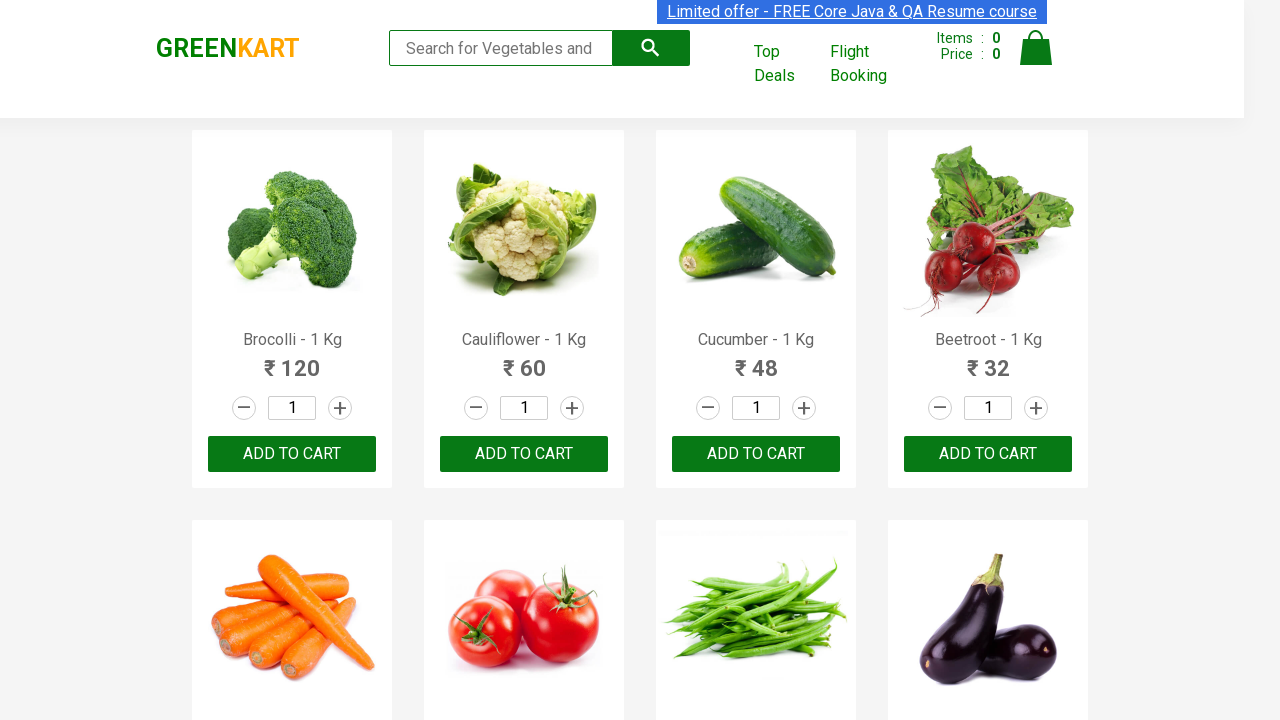

Navigated back to original page
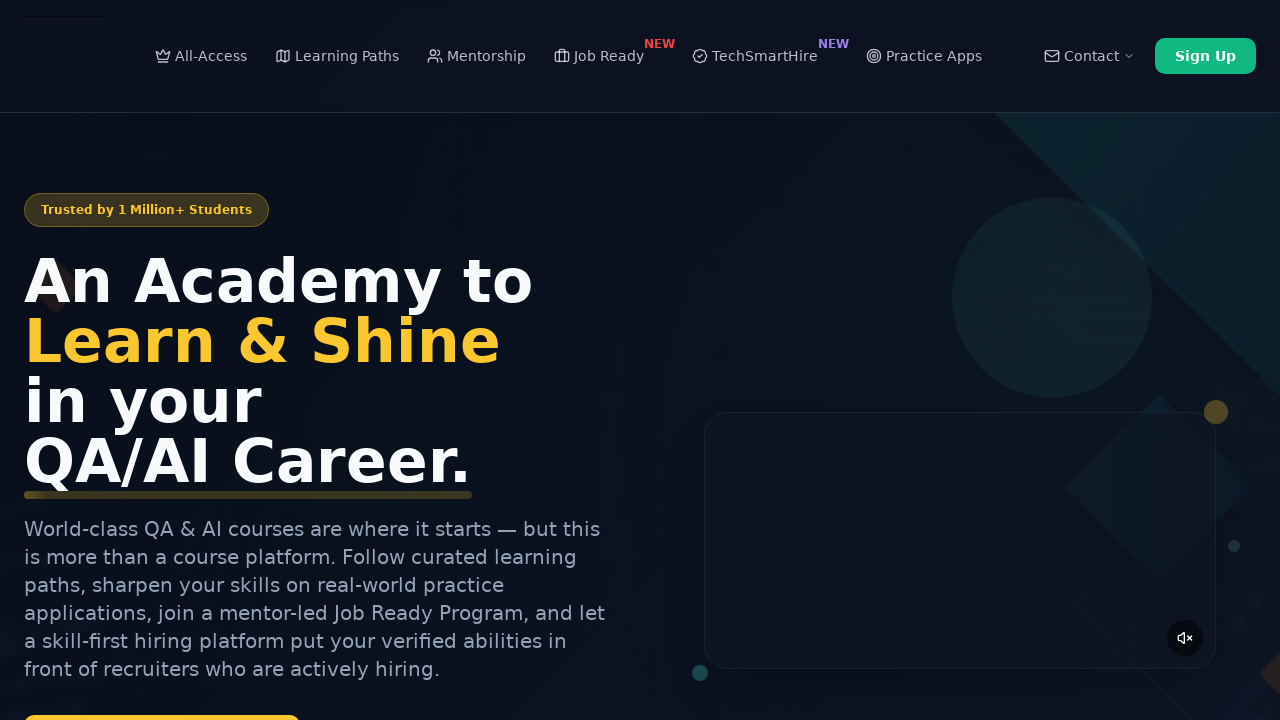

Page DOM content fully loaded
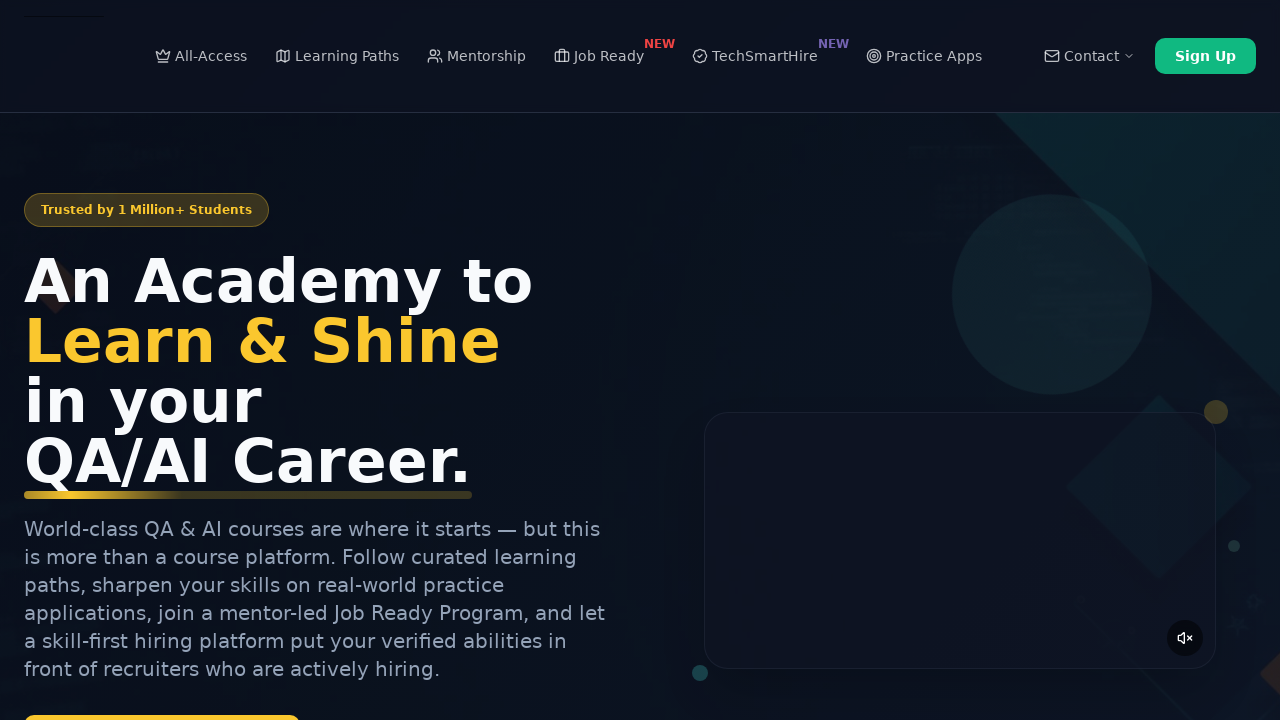

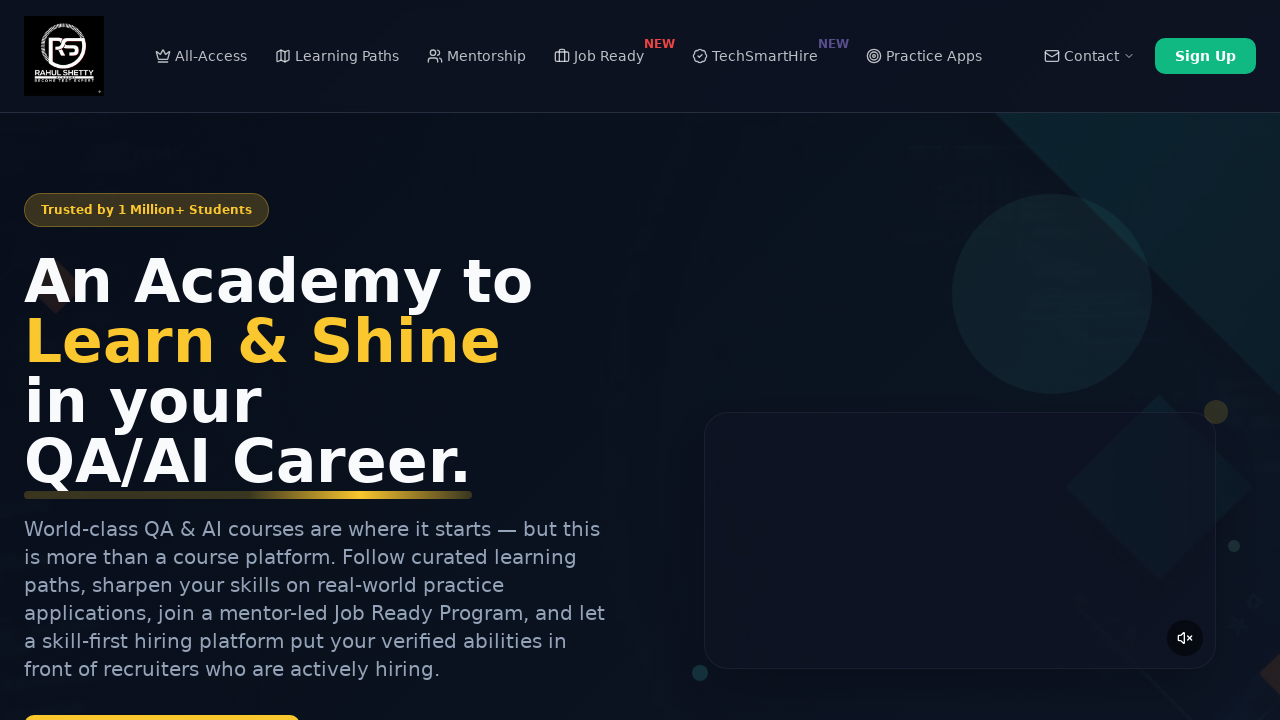